Tests drag and drop functionality on jQuery UI demo page by dragging an element from source to target within an iframe

Starting URL: https://jqueryui.com/droppable/

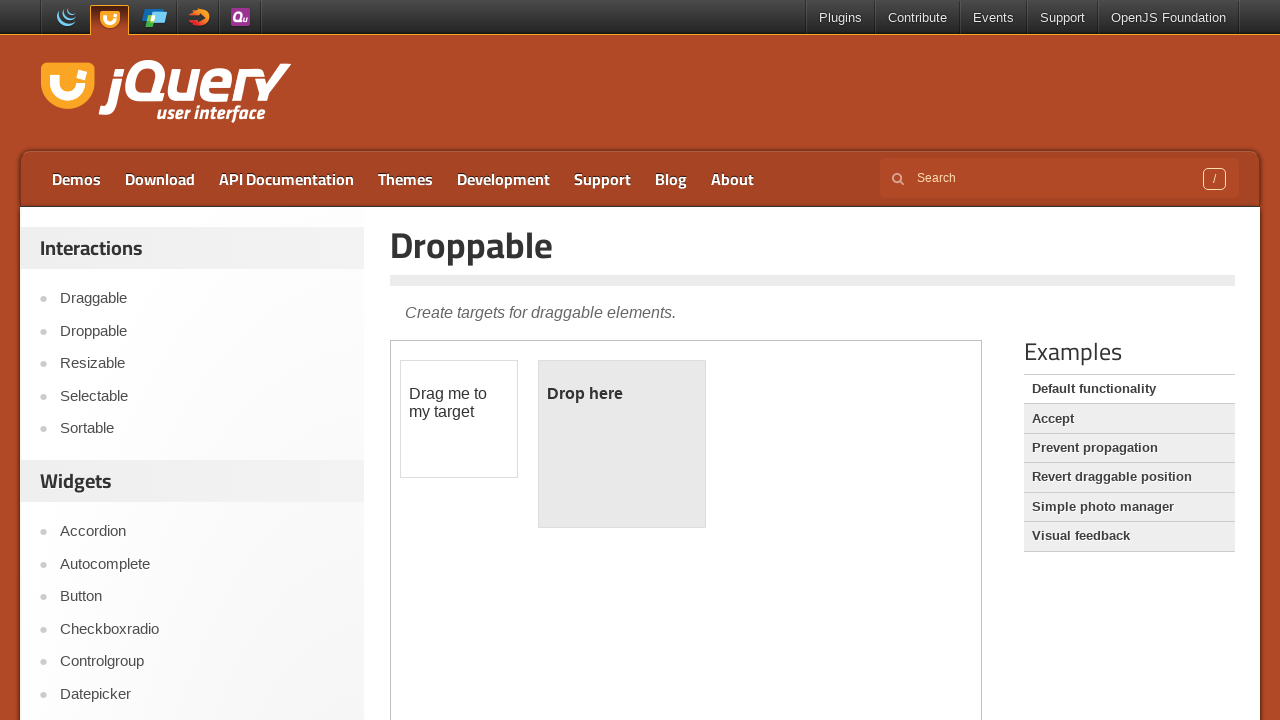

Located the demo iframe containing drag and drop elements
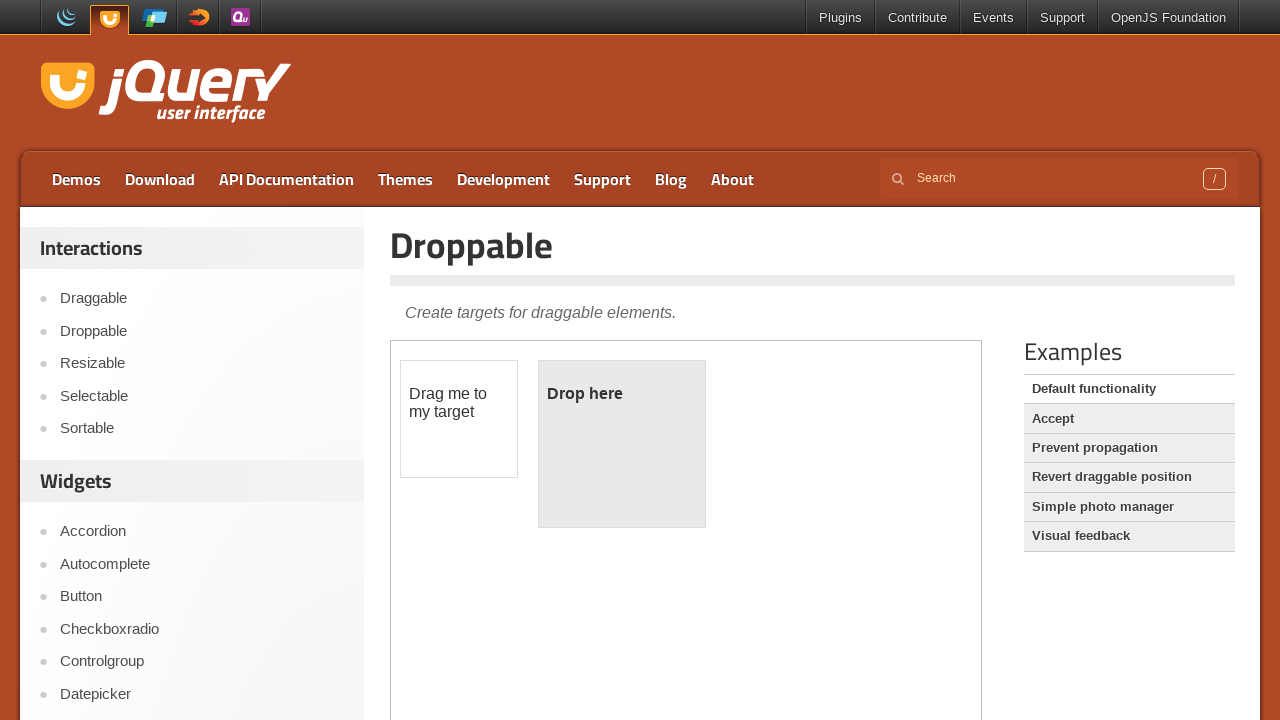

Located the draggable source element with id 'draggable'
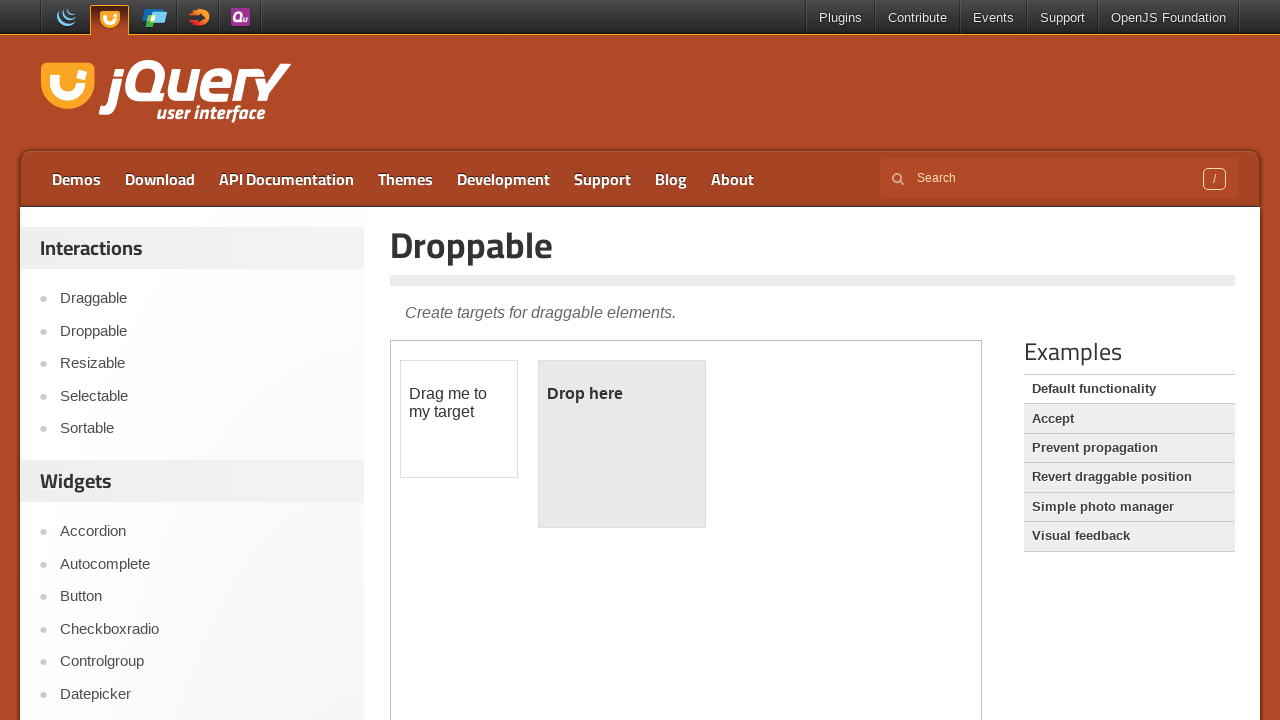

Located the droppable target element with id 'droppable'
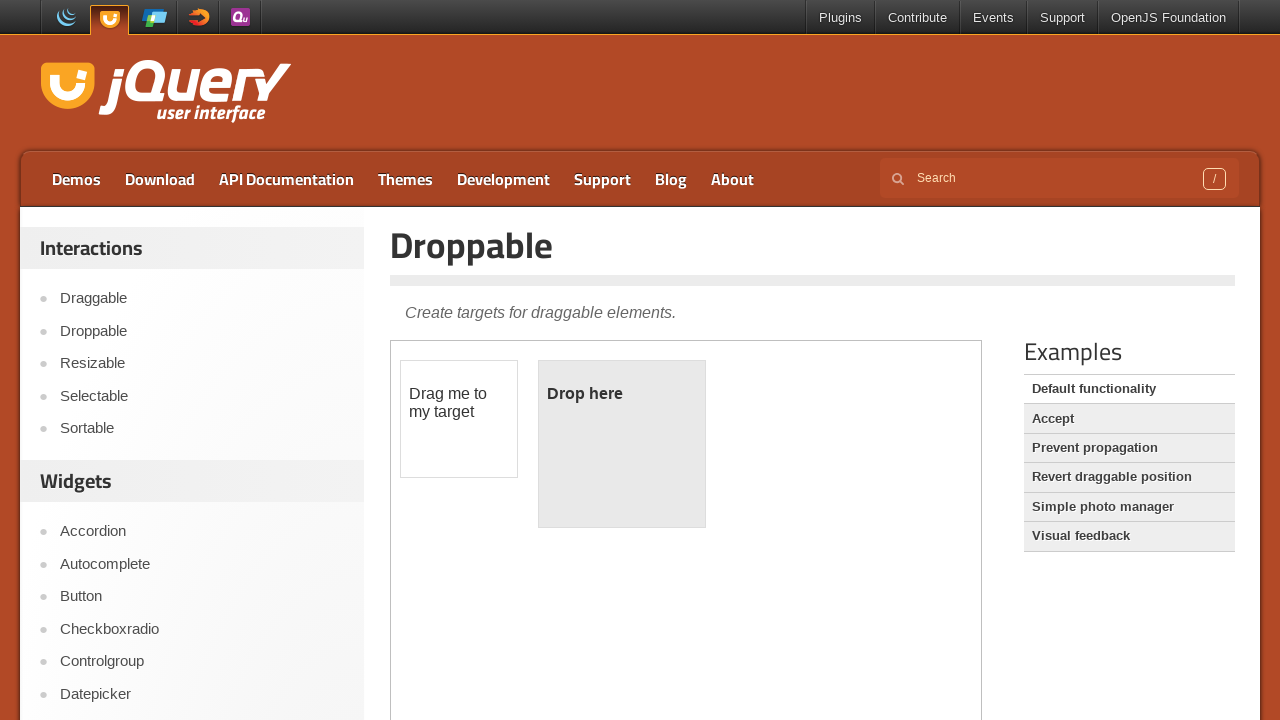

Successfully dragged the source element to the target element at (622, 444)
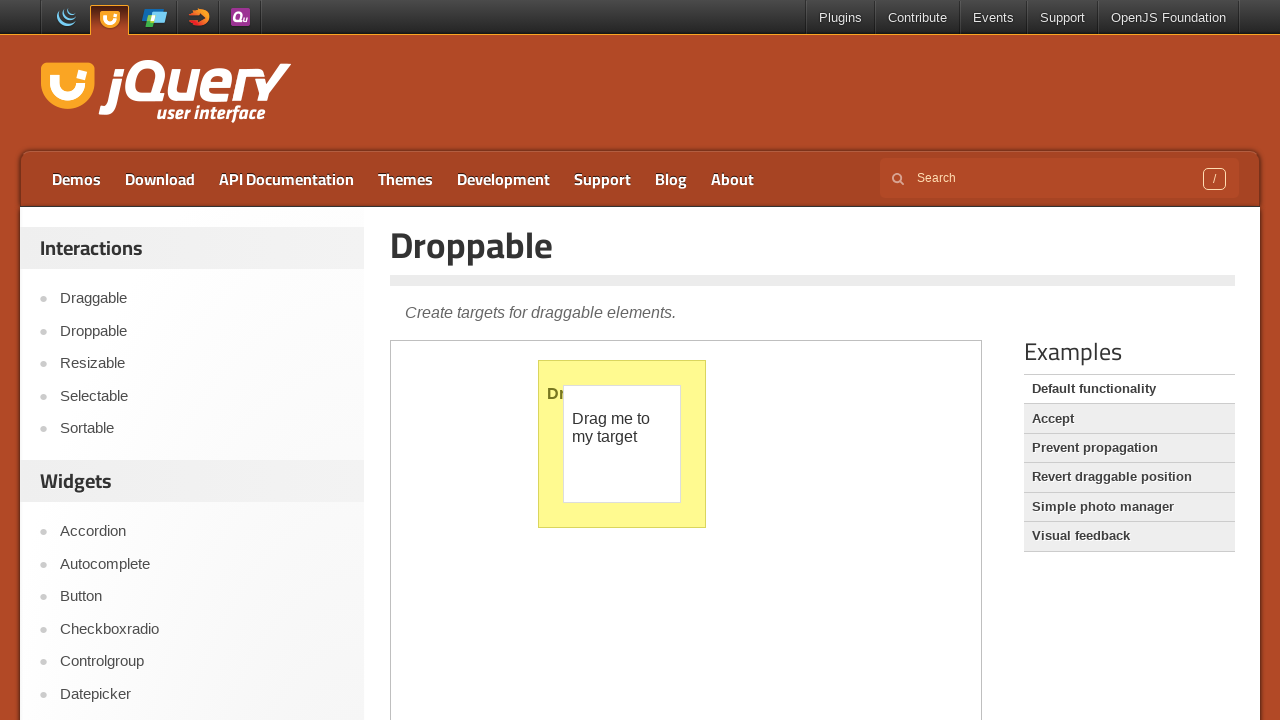

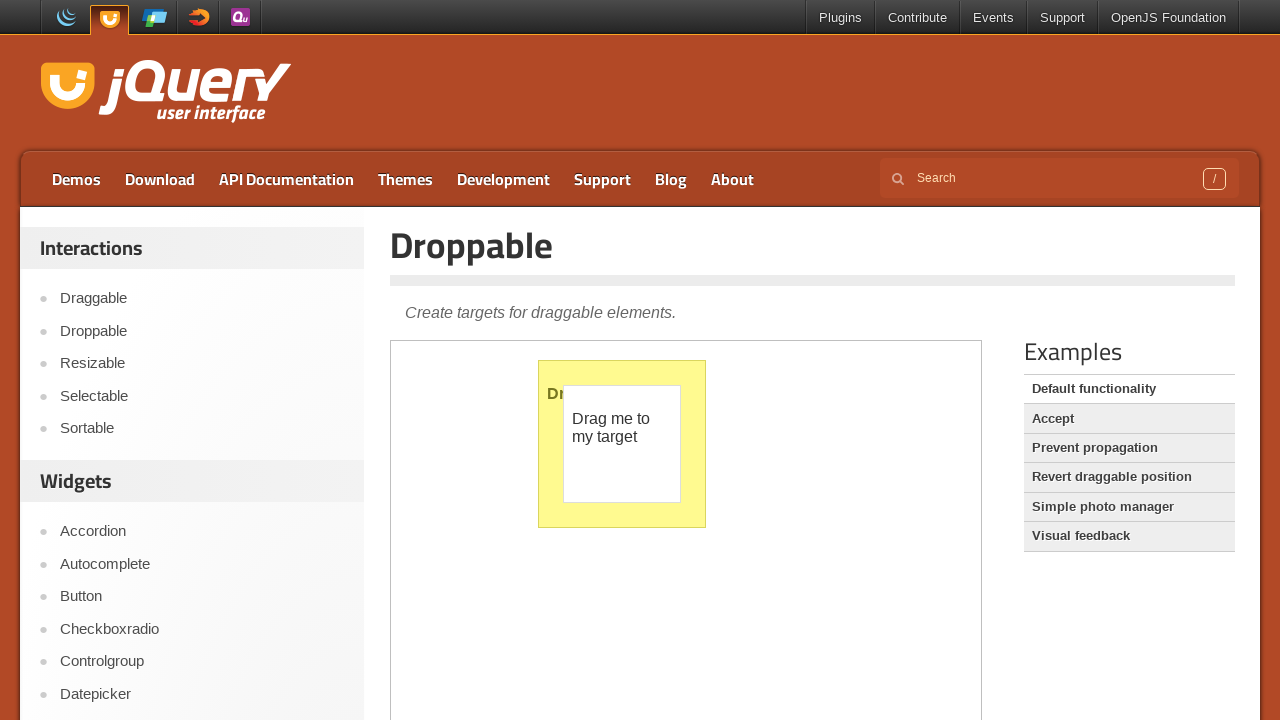